Tests drag and drop functionality by dragging a football element to two different drop zones using click-and-hold and drag-and-drop actions

Starting URL: https://v1.training-support.net/selenium/drag-drop

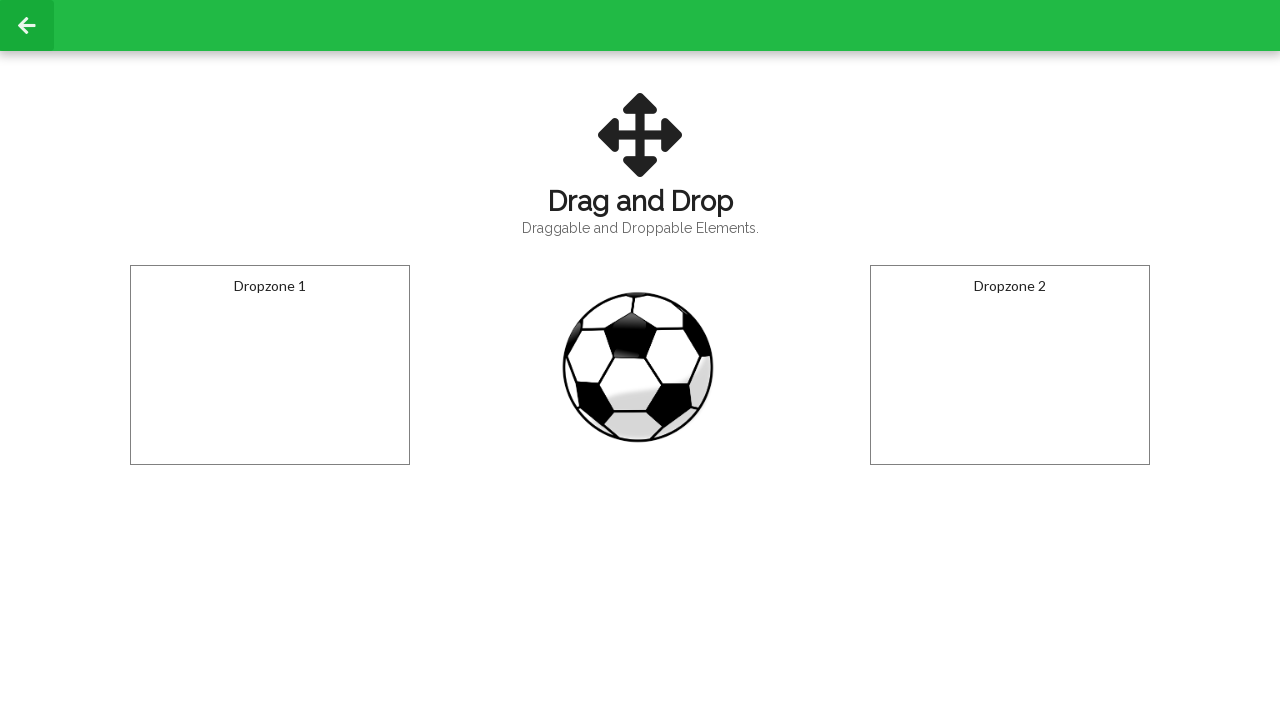

Located the draggable football element
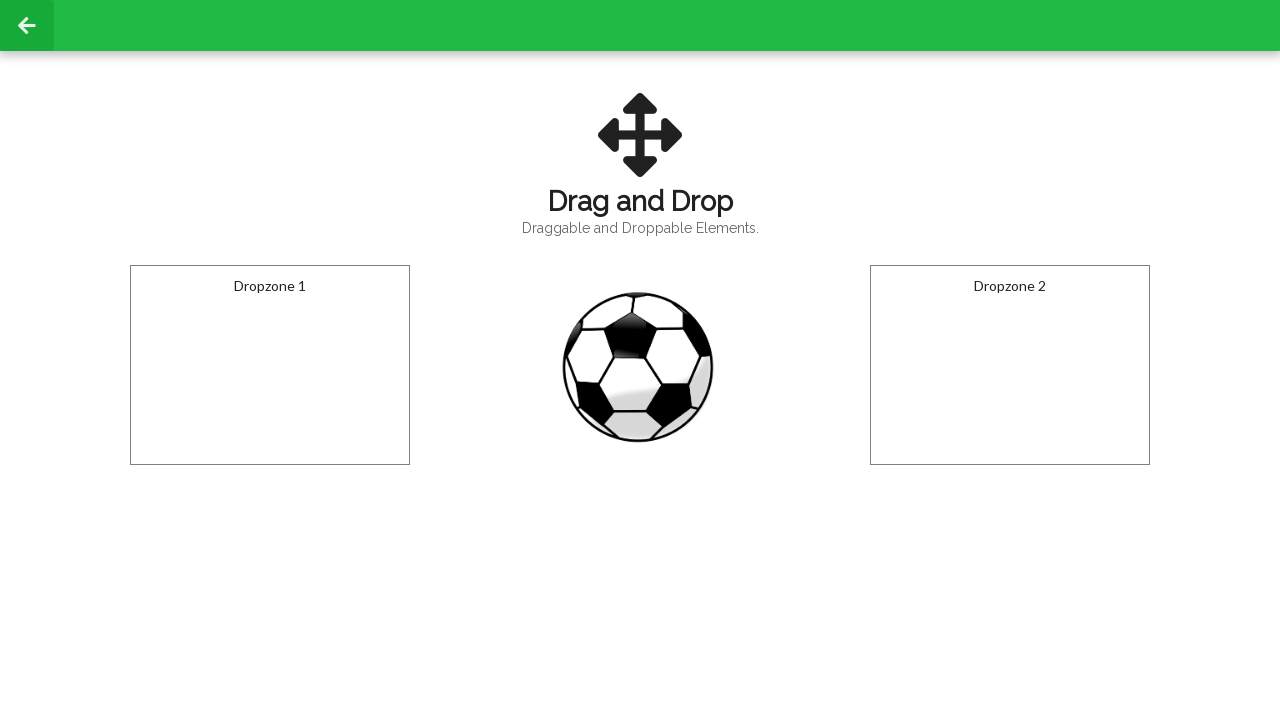

Located the first drop zone
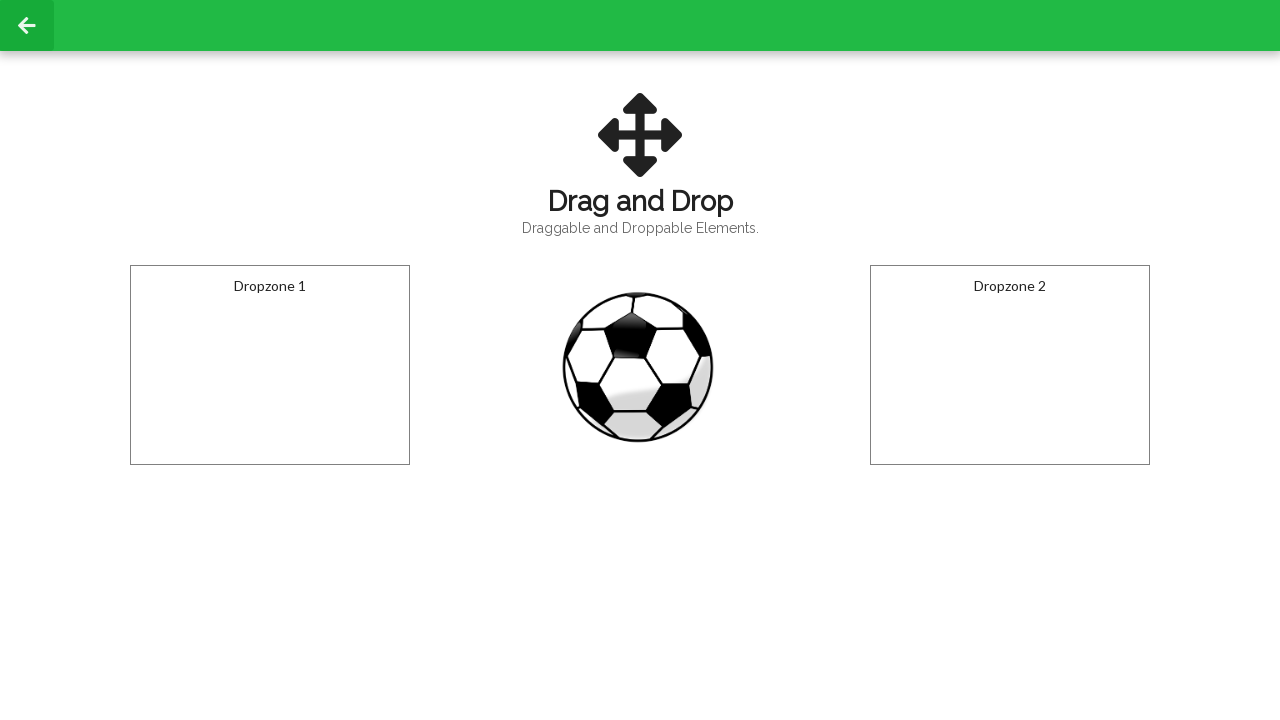

Located the second drop zone
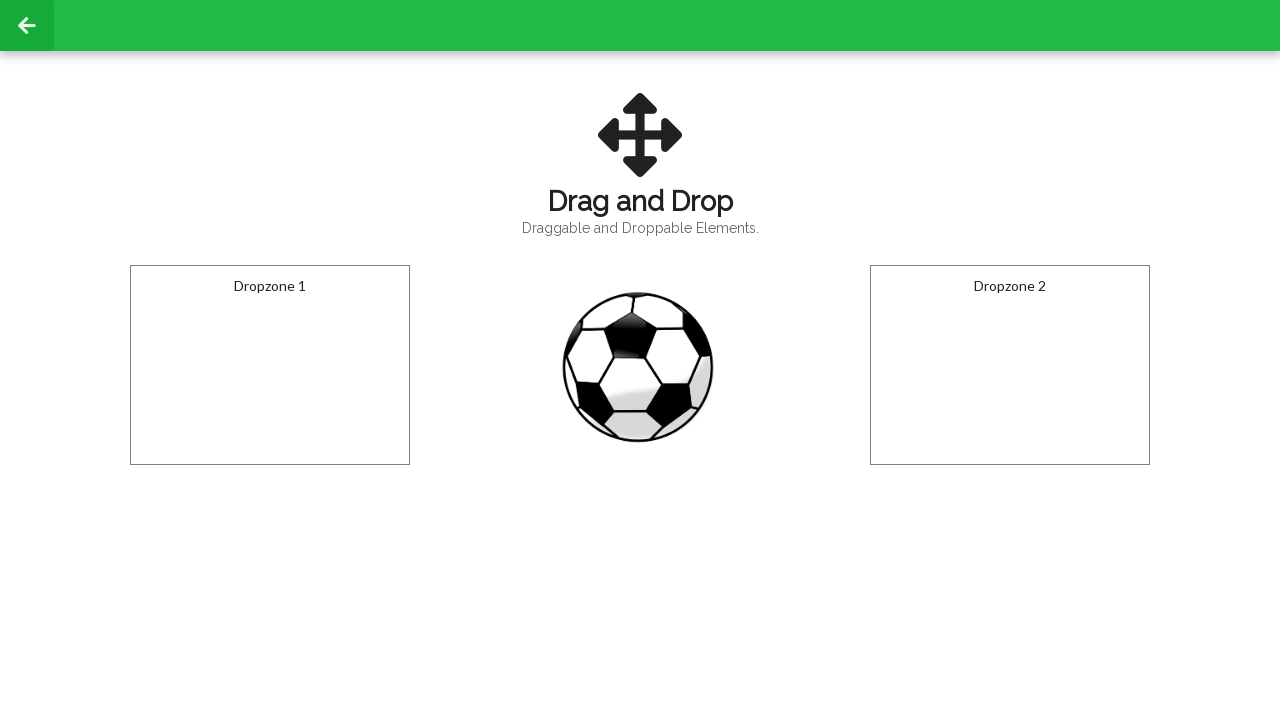

Dragged football to the first drop zone at (270, 365)
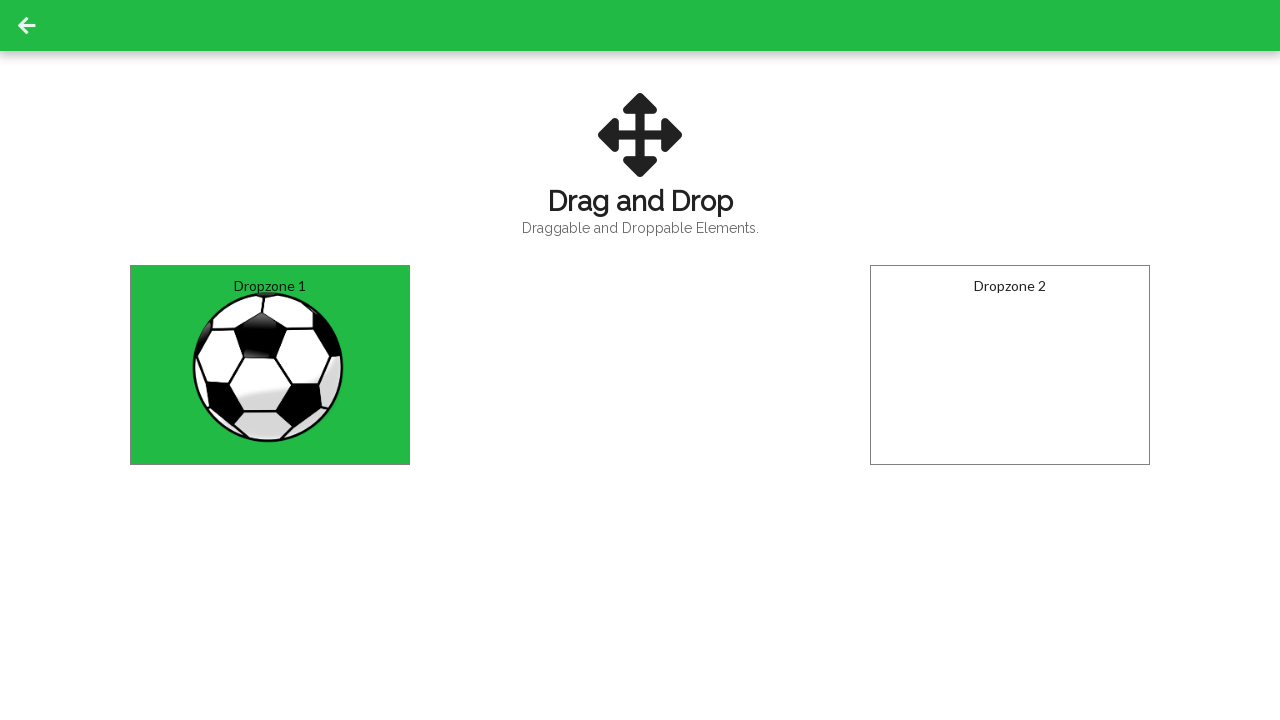

Waited 1000ms before second drag operation
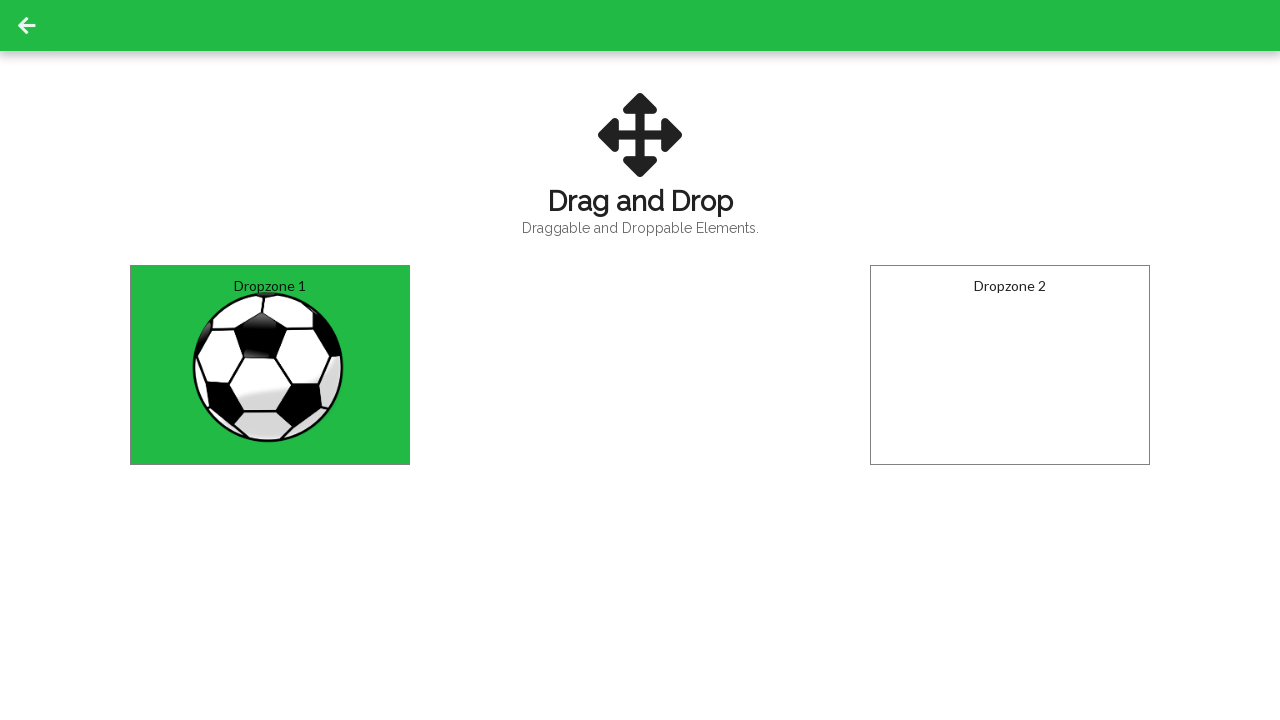

Dragged football to the second drop zone at (1010, 365)
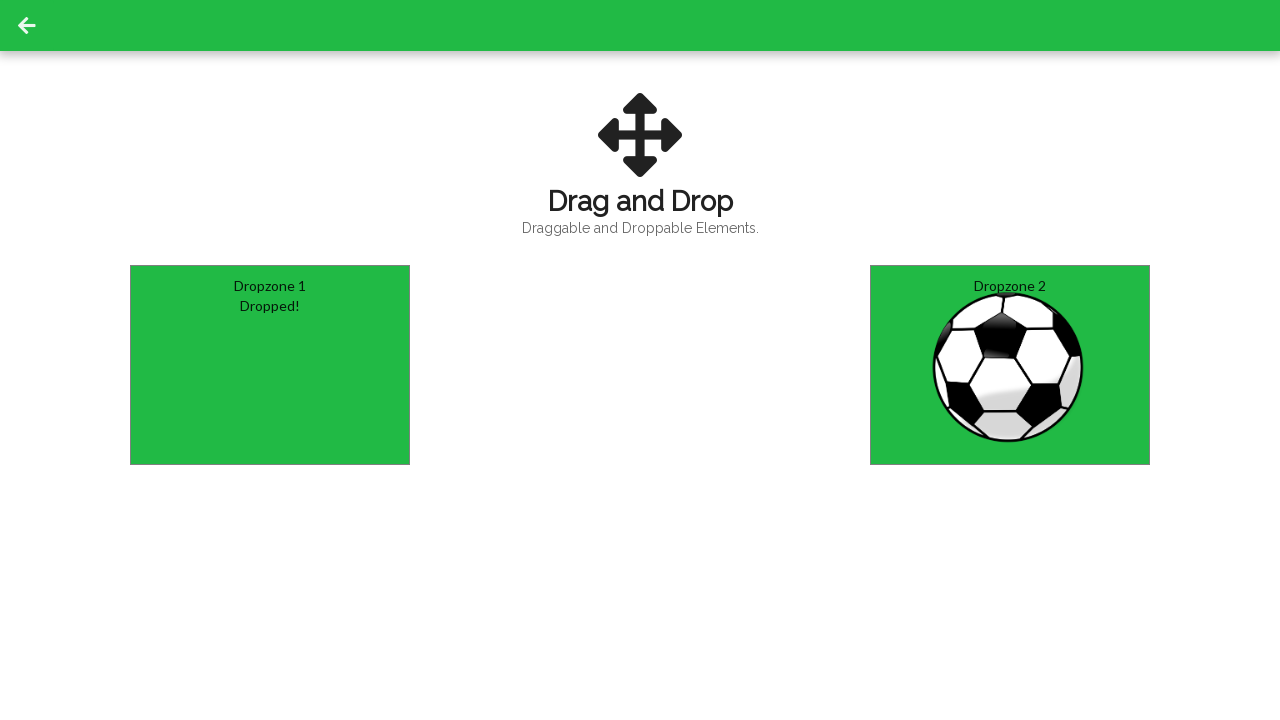

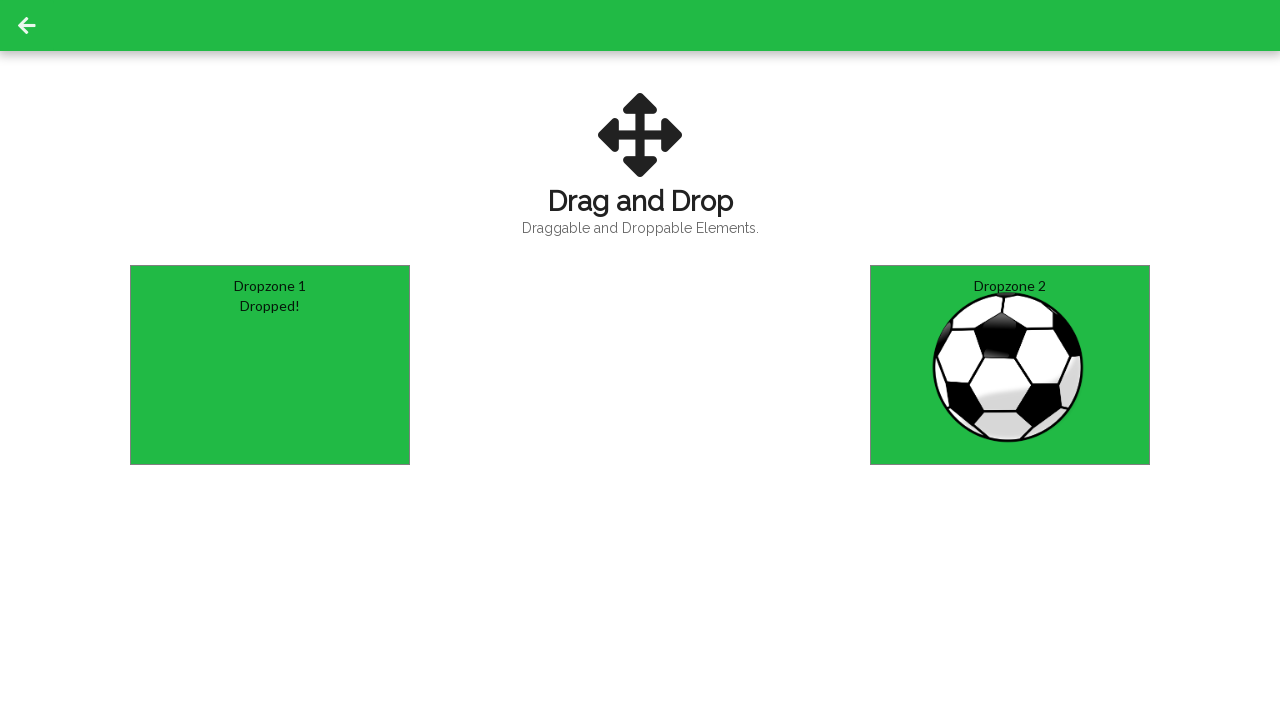